Tests iframe and alert handling by switching to an iframe, selecting "Alerts" from a dropdown, clicking an alert button, and verifying the alert text before accepting it.

Starting URL: https://www.hyrtutorials.com/p/frames-practice.html

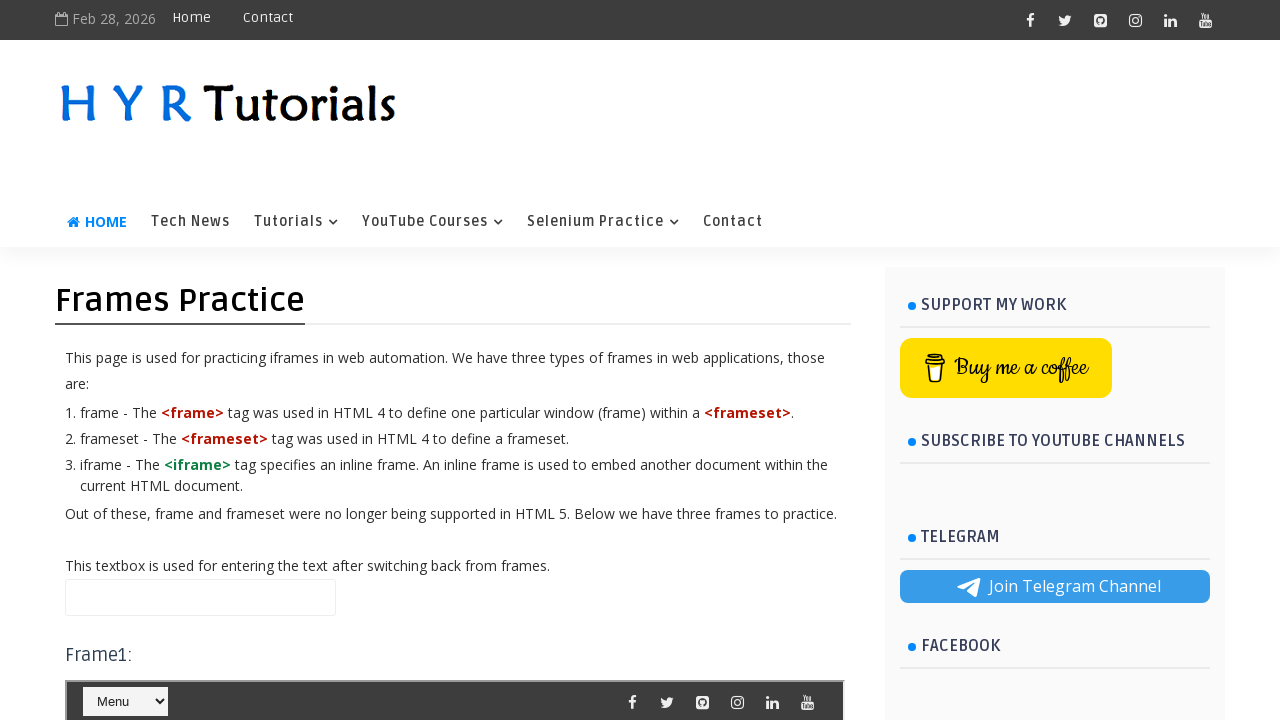

Located iframe#frm1
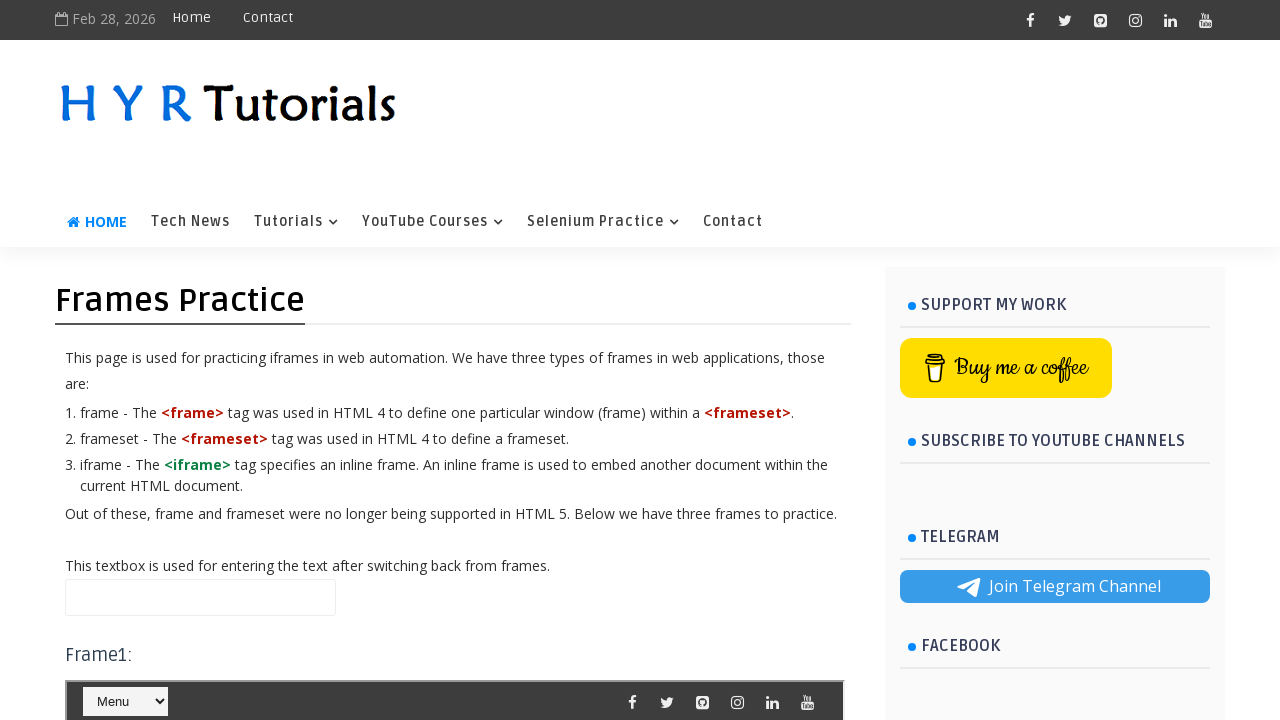

Located dropdown#selectnav1 in iframe
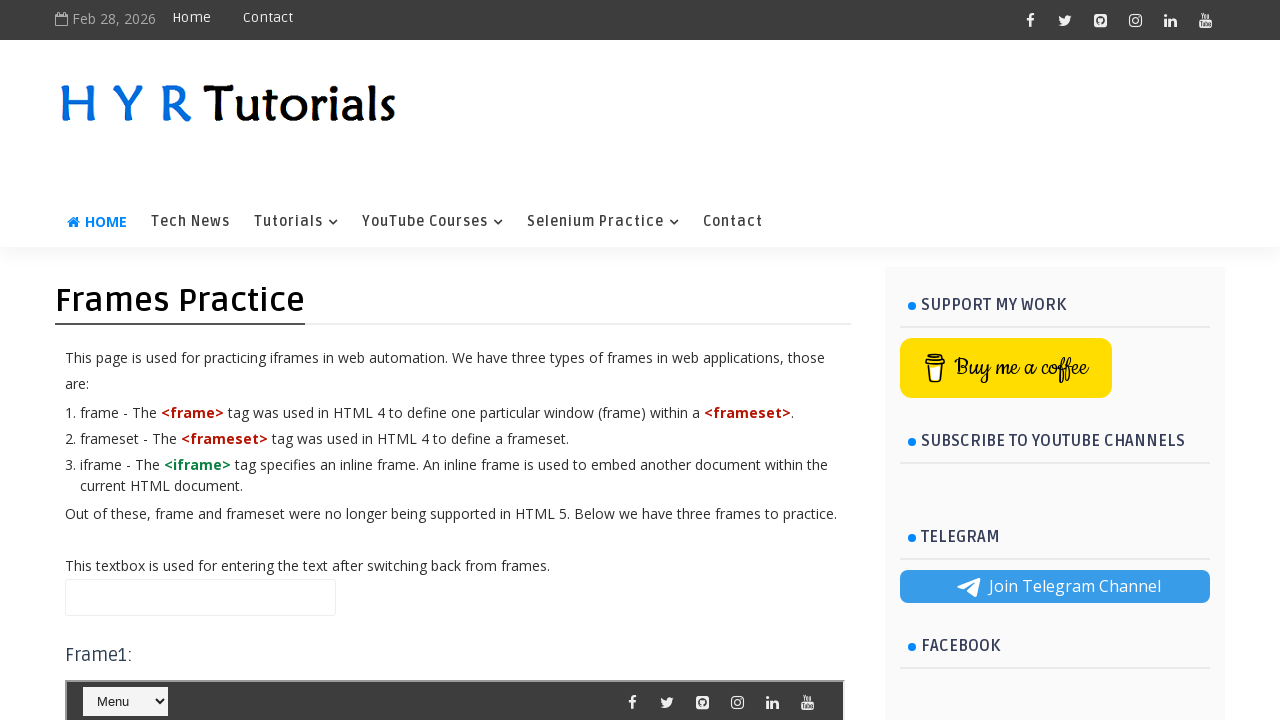

Dropdown#selectnav1 is visible and ready
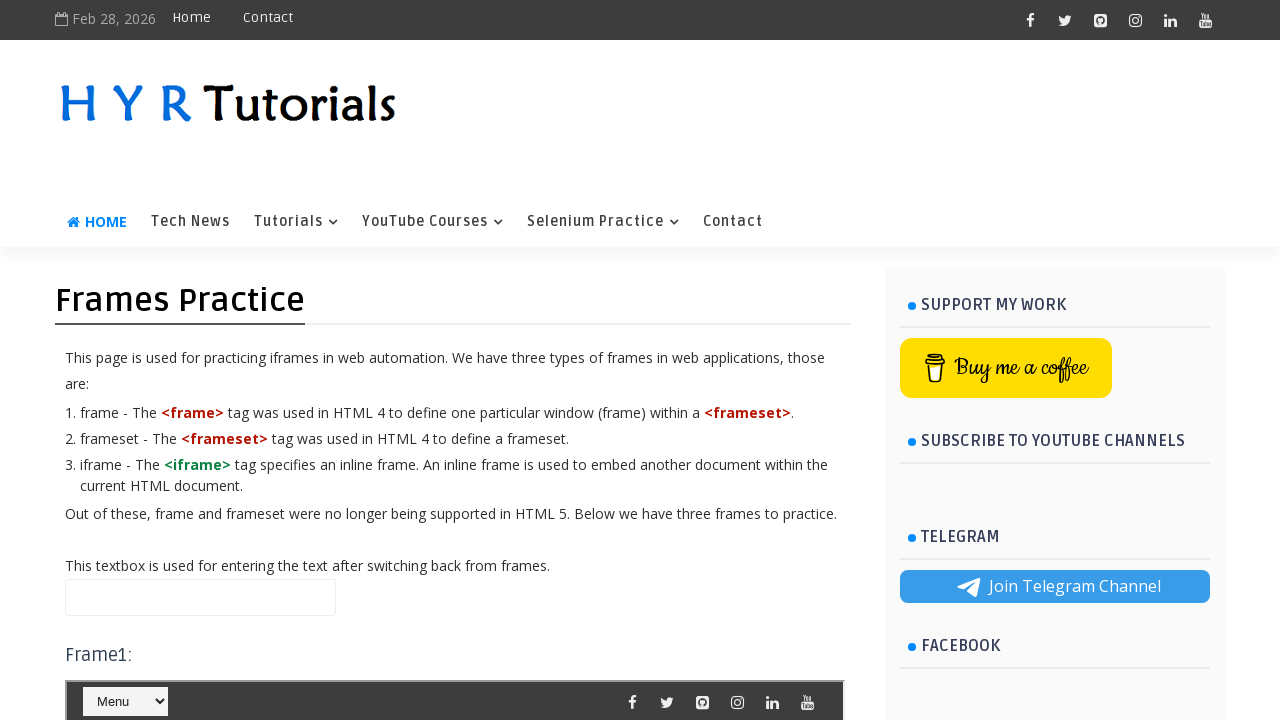

Selected '- Alerts' option from dropdown on iframe#frm1 >> internal:control=enter-frame >> #selectnav1
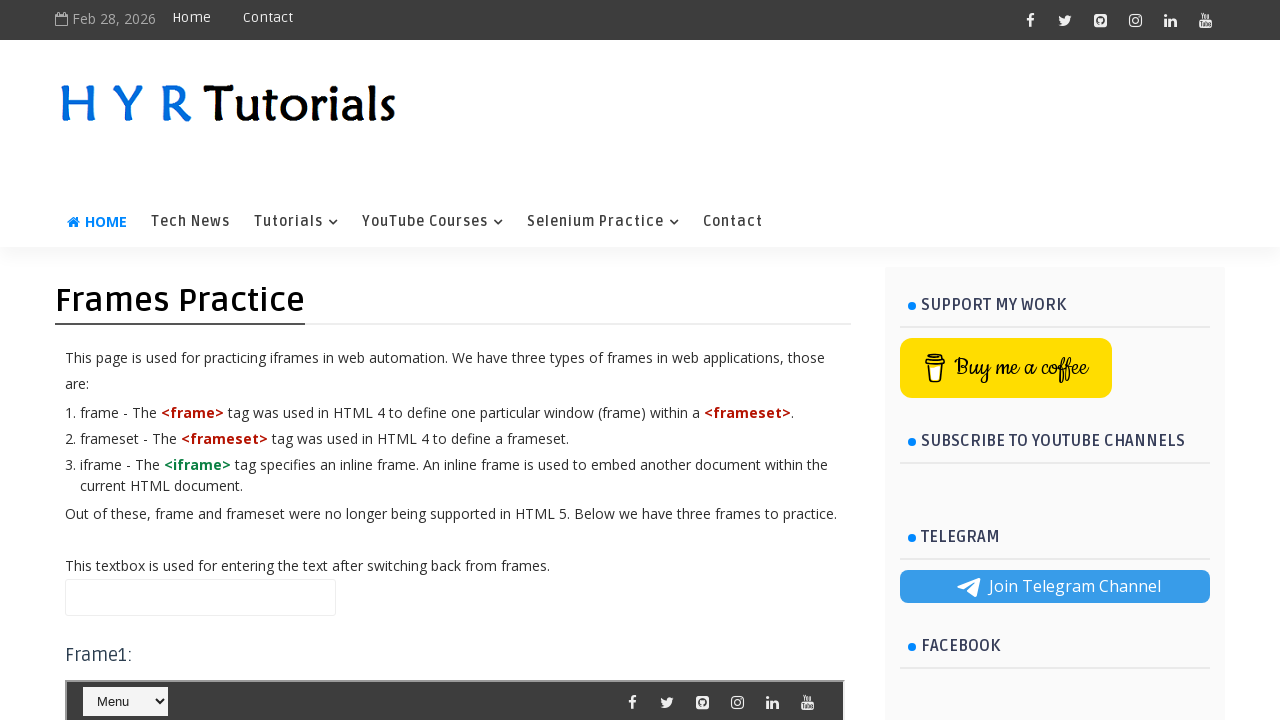

Waited 1000ms for iframe to refresh
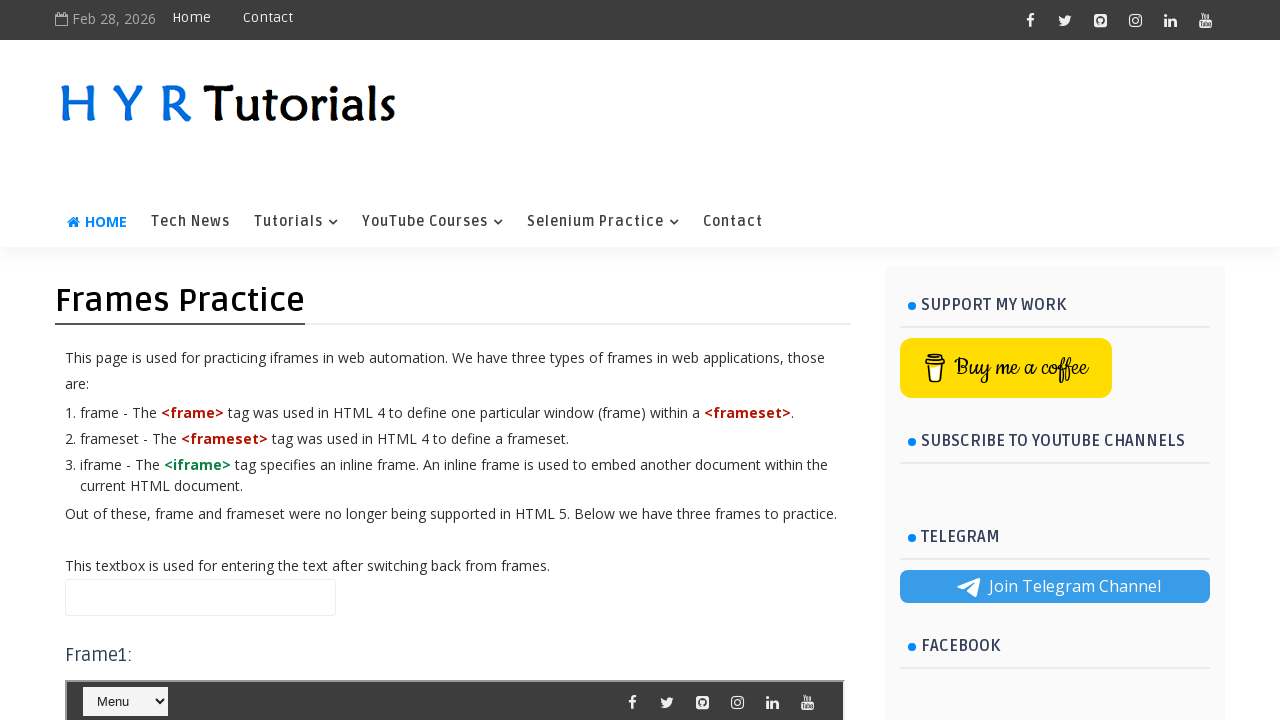

Re-located iframe#frm1 after refresh
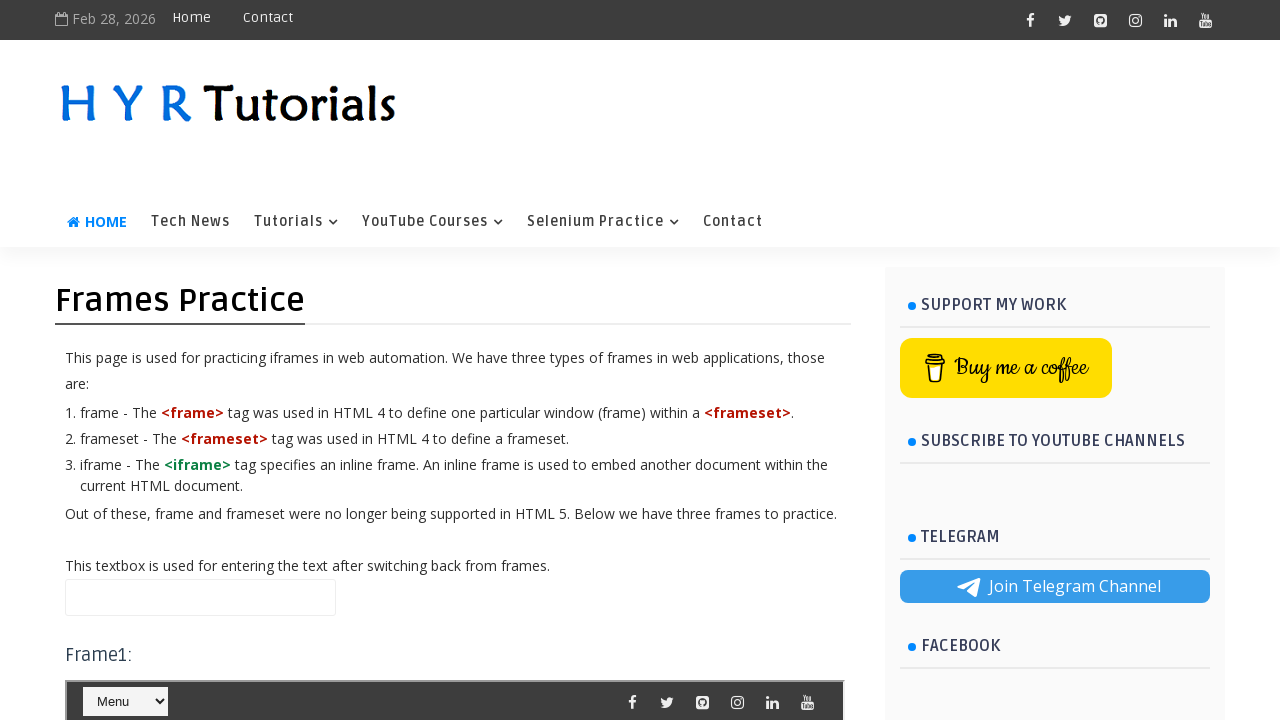

Clicked alertBox button to trigger alert at (142, 360) on iframe#frm1 >> internal:control=enter-frame >> button#alertBox
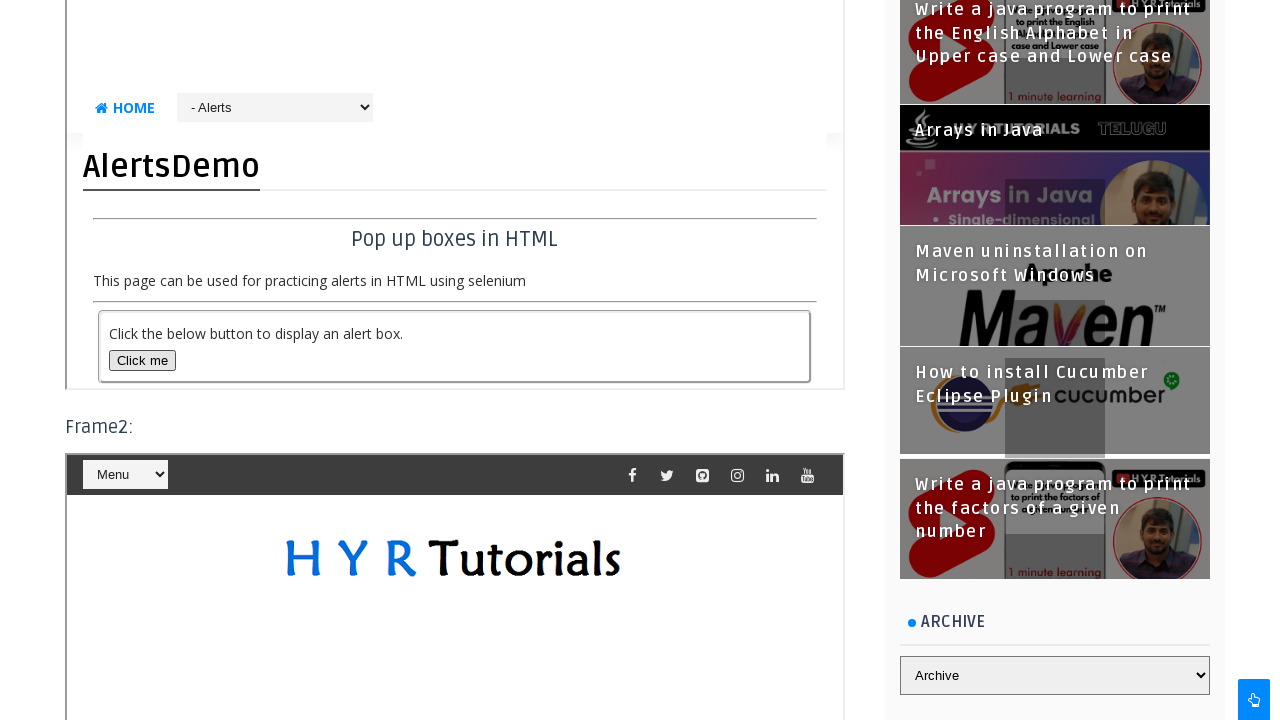

Registered dialog listener for alert handling
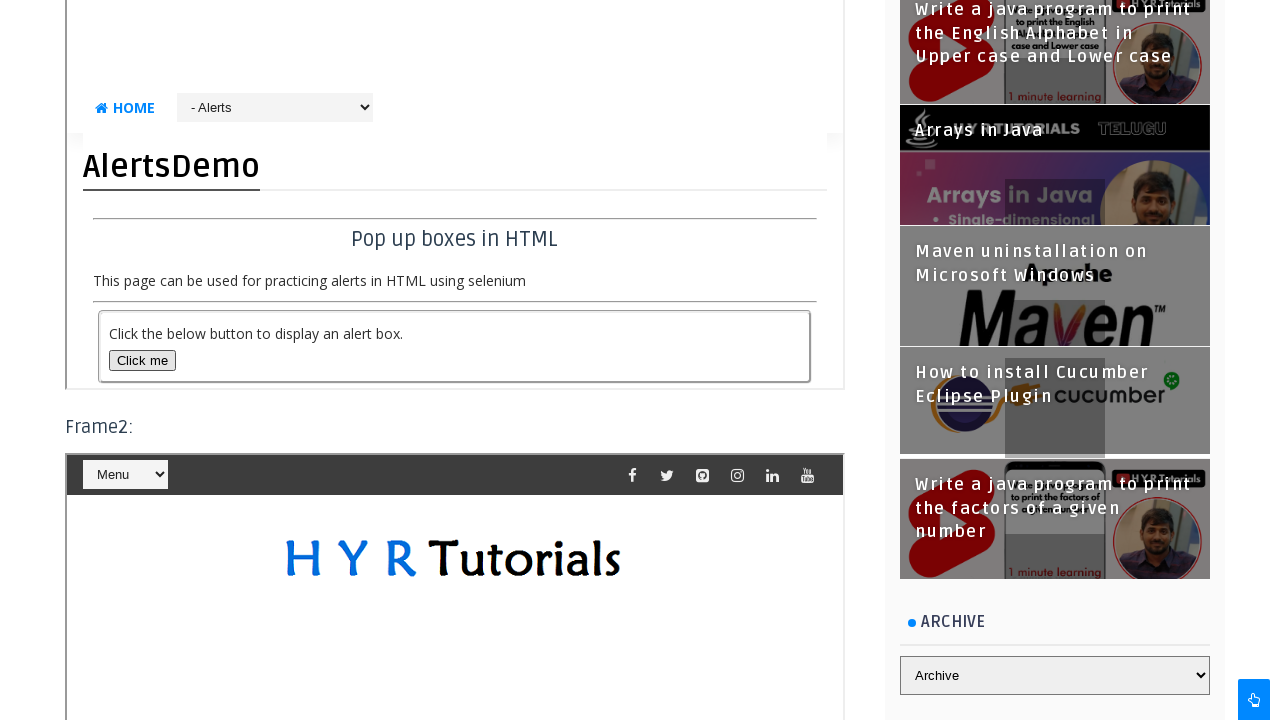

Defined dialog handler function with assertion
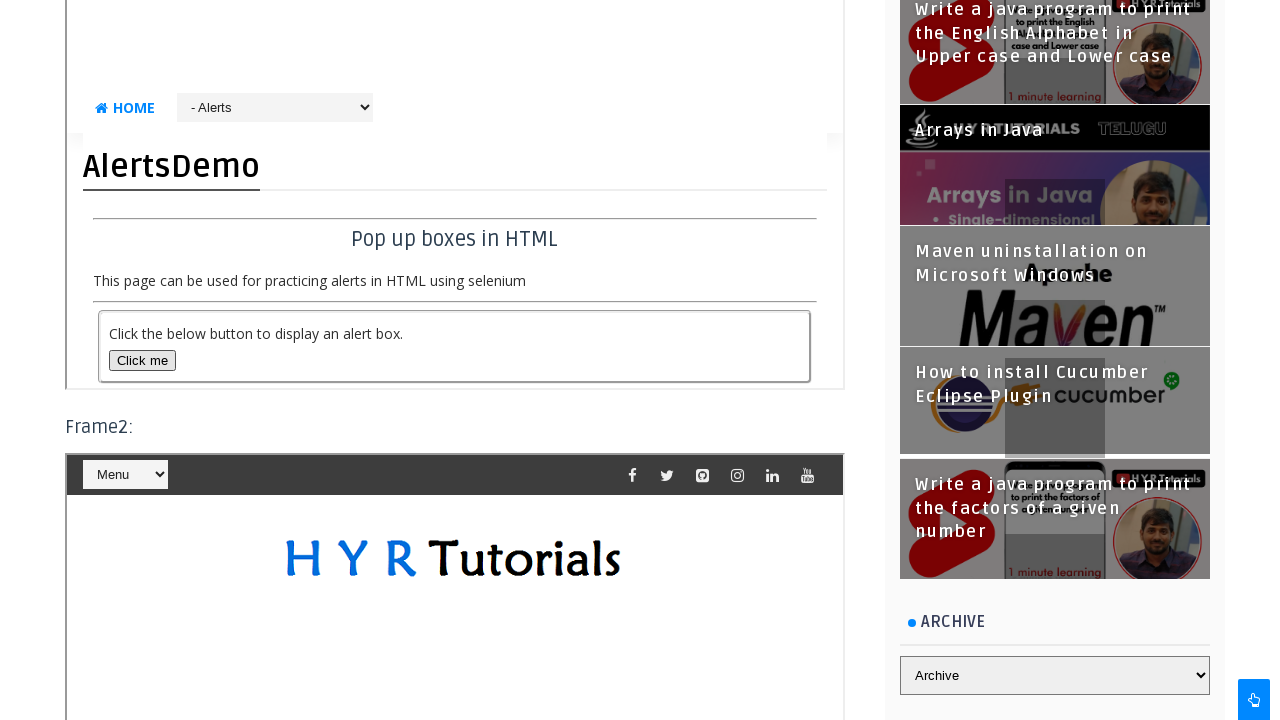

Registered one-time dialog handler
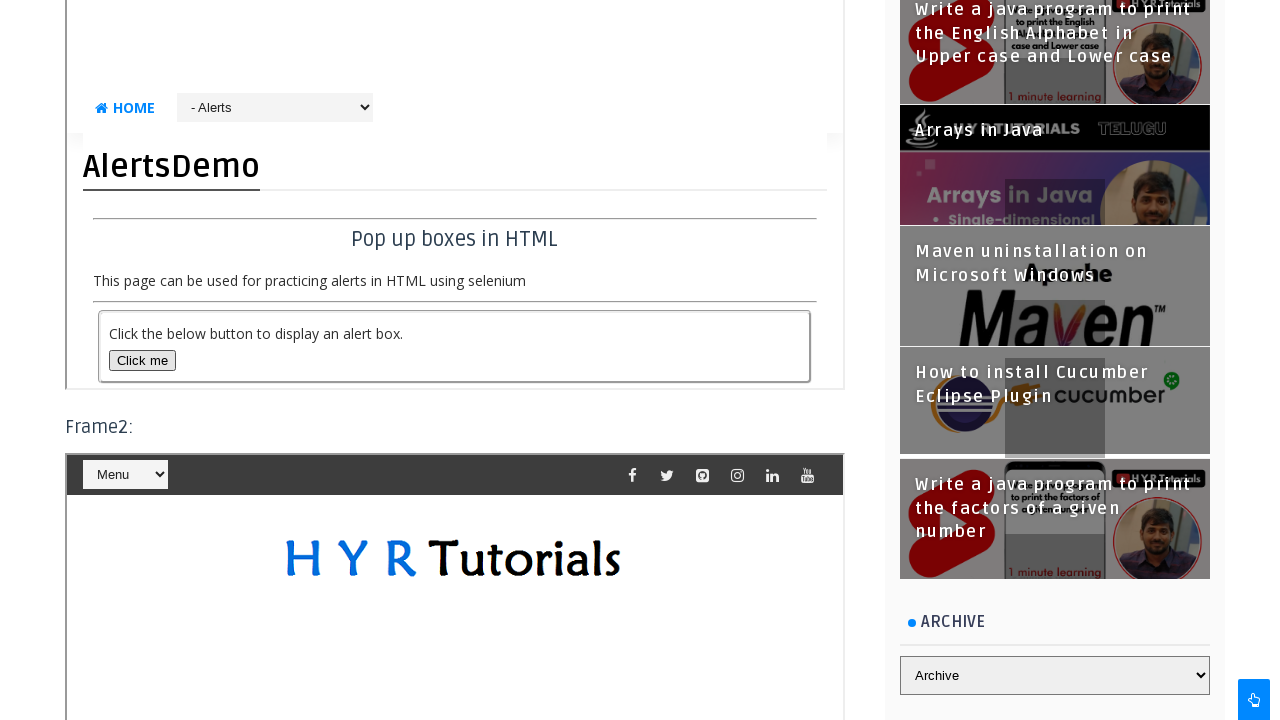

Clicked alertBox button again to trigger dialog at (142, 360) on iframe#frm1 >> internal:control=enter-frame >> button#alertBox
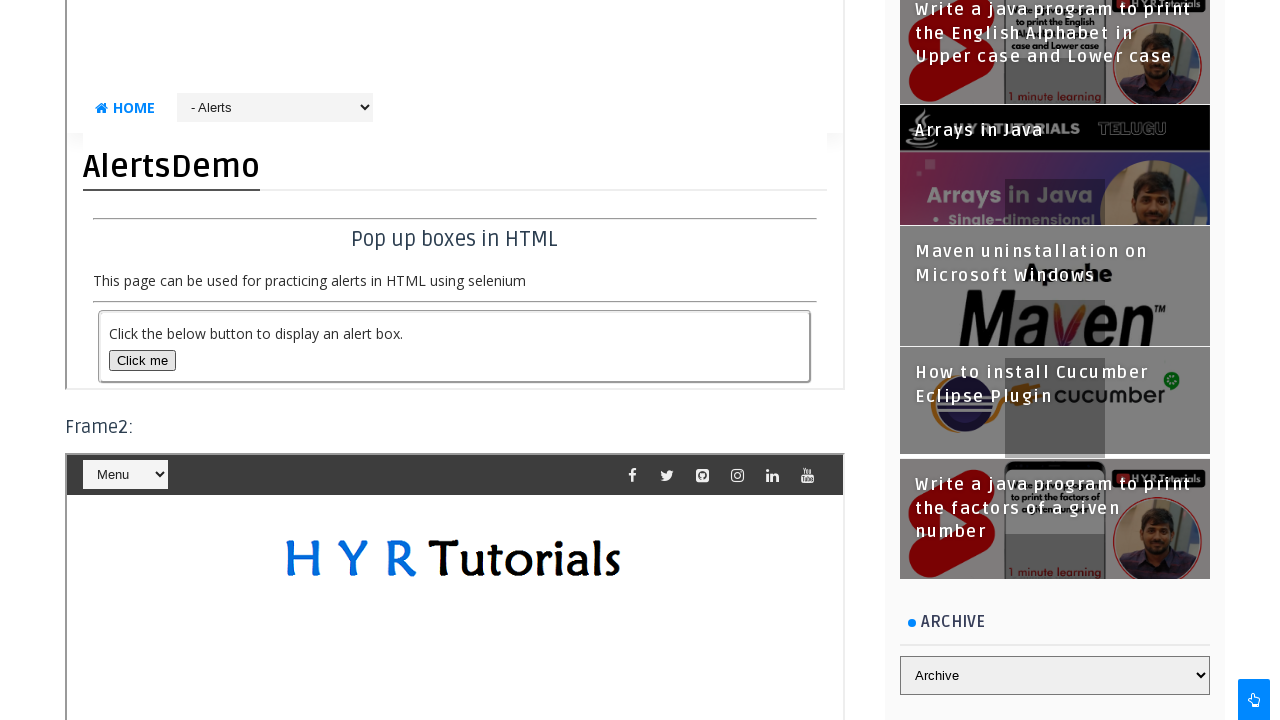

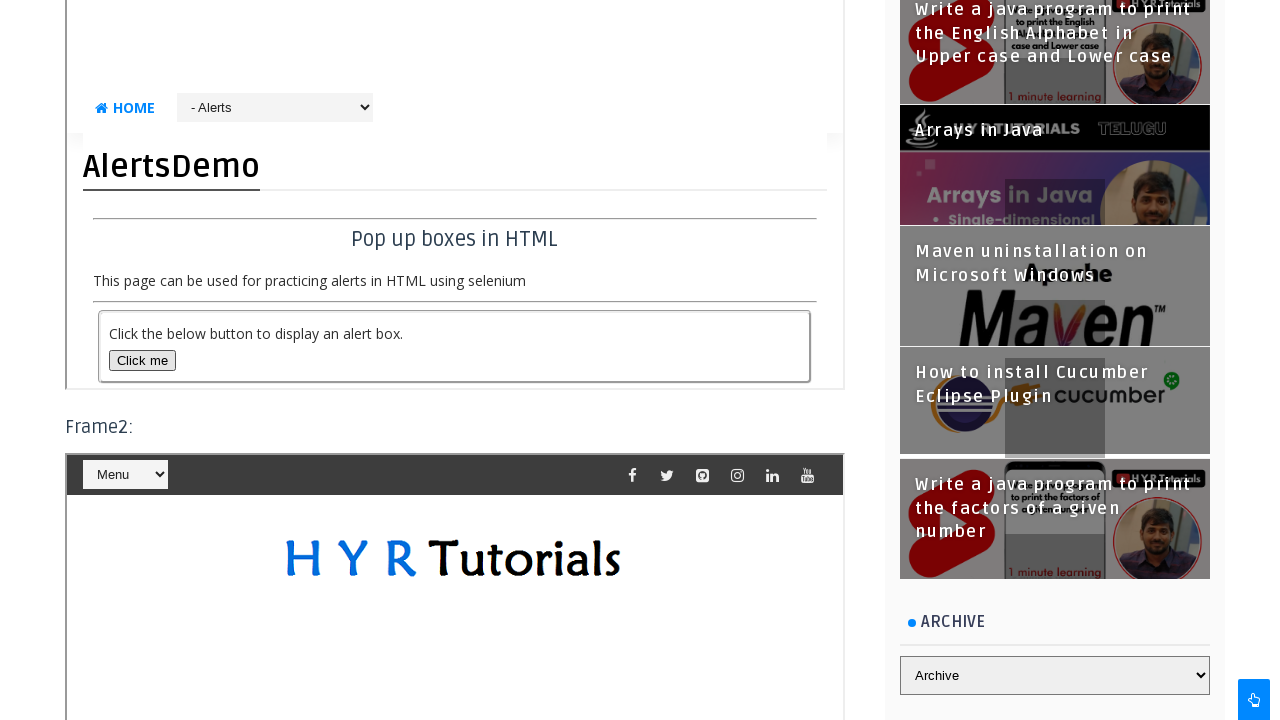